Tests interaction with a hidden button by making it visible via JavaScript and then clicking it

Starting URL: https://erikdark.github.io/QA_autotests_10/

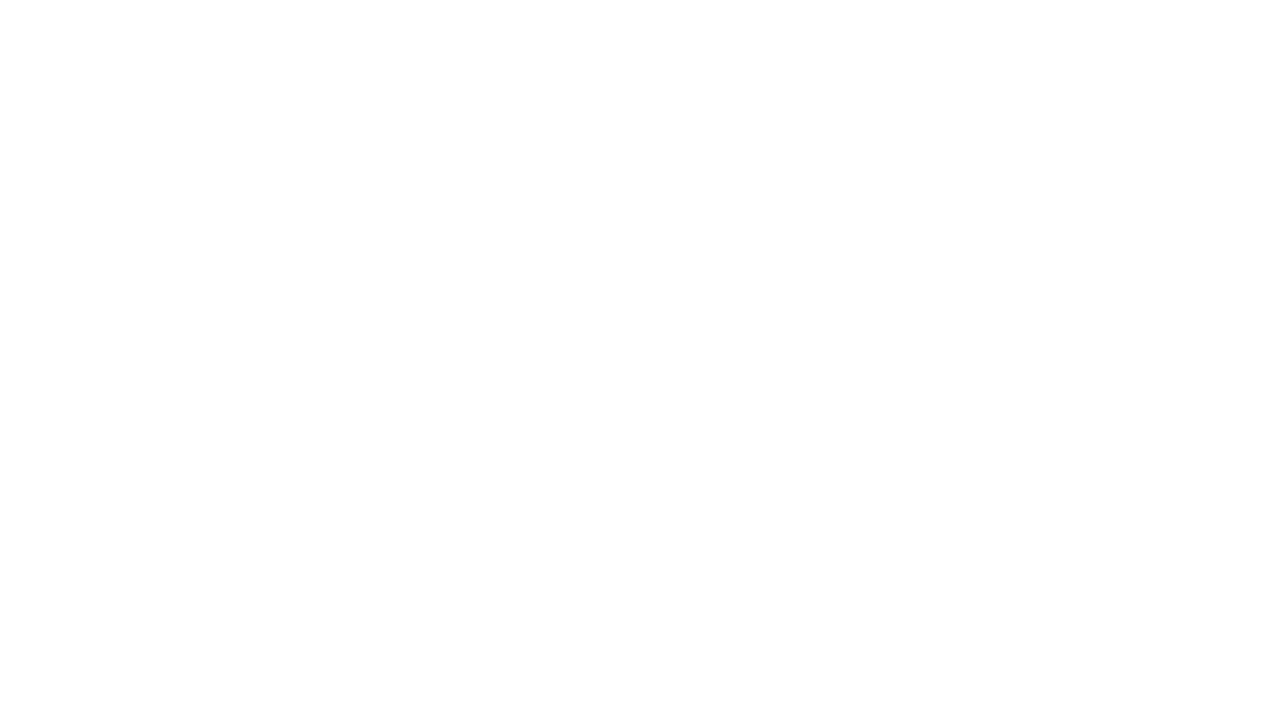

Made hidden button visible by setting display style to 'block'
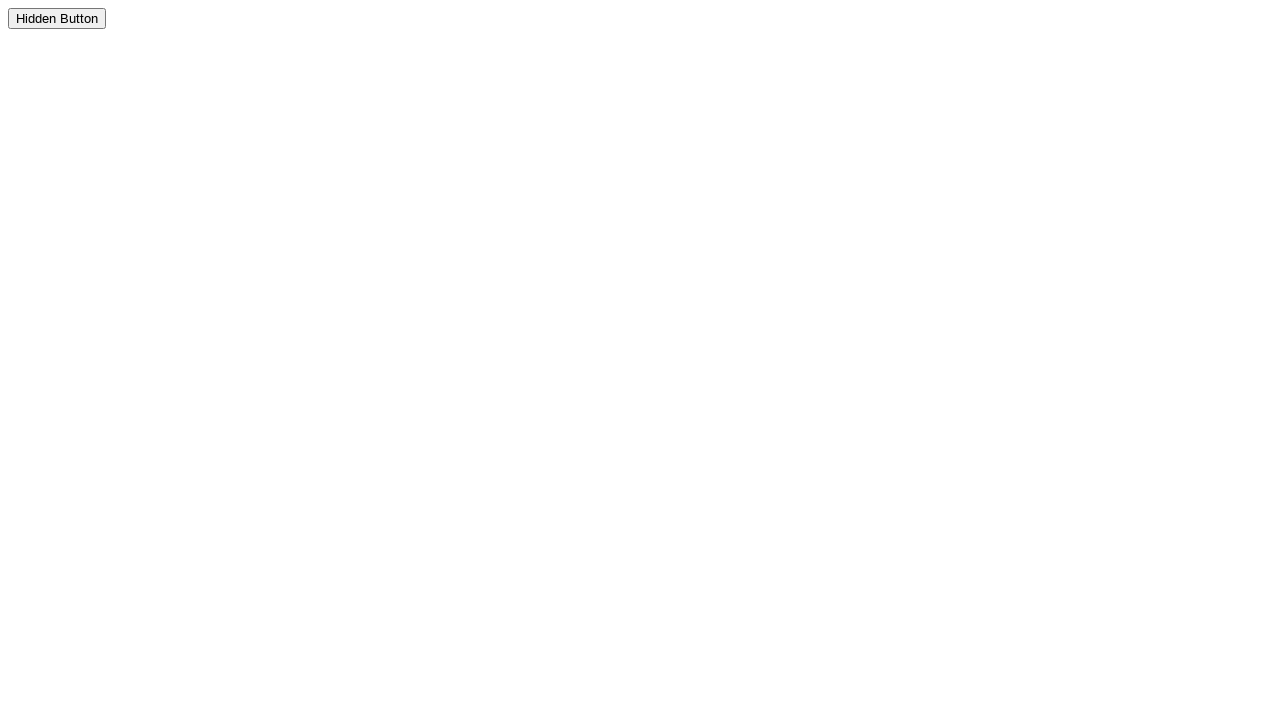

Clicked the previously hidden button at (57, 18) on #hiddenButton
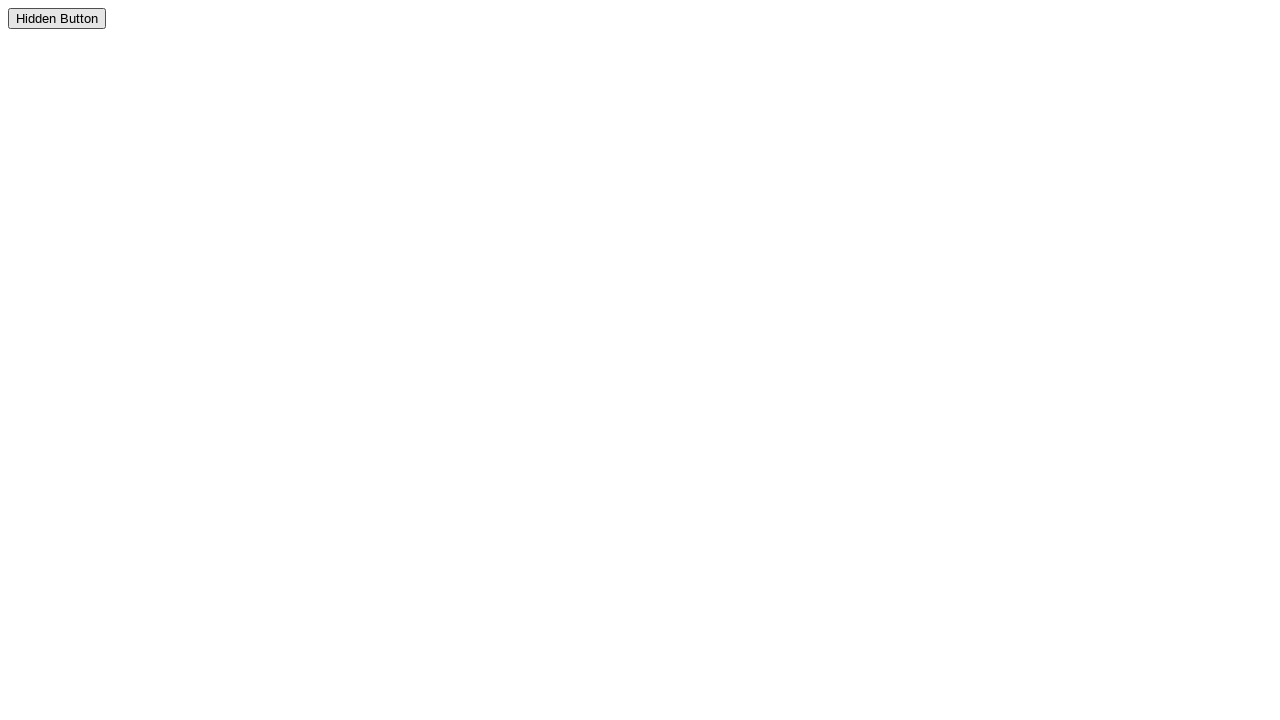

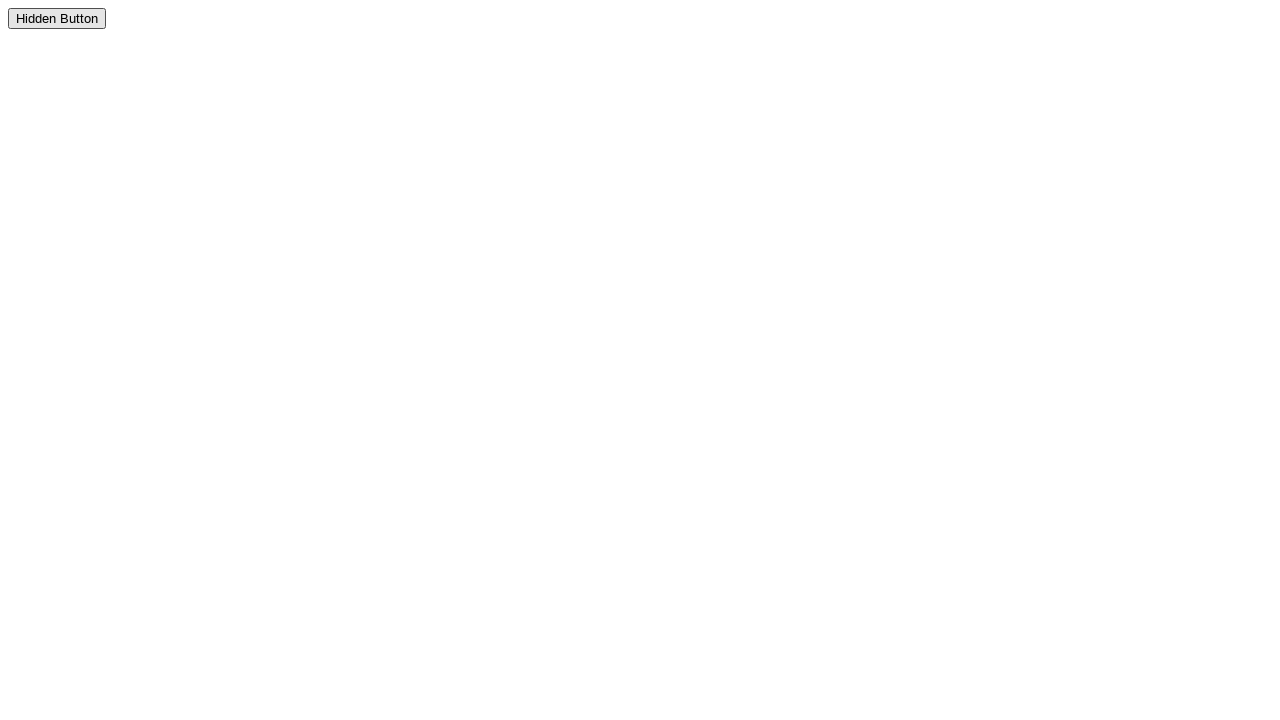